Tests drag and drop functionality by dragging an element and dropping it onto a target element on the jQuery UI demo page

Starting URL: https://jqueryui.com/resources/demos/droppable/default.html

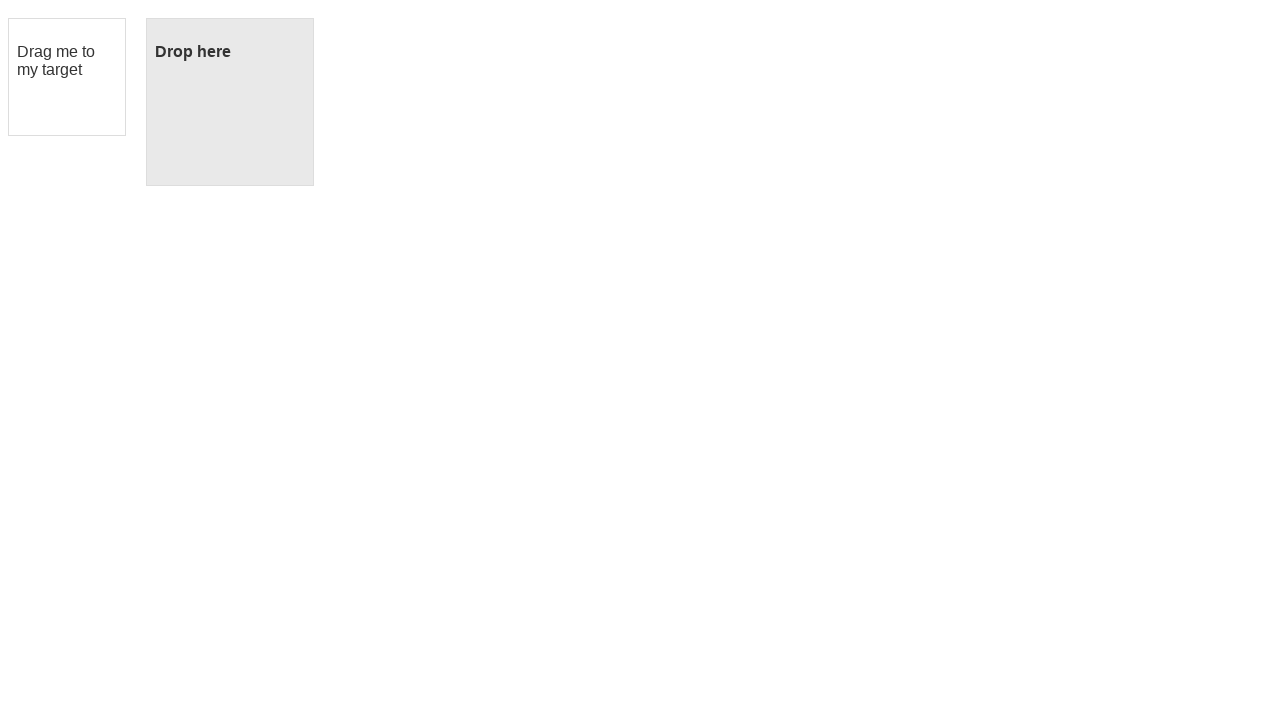

Navigated to jQuery UI droppable demo page
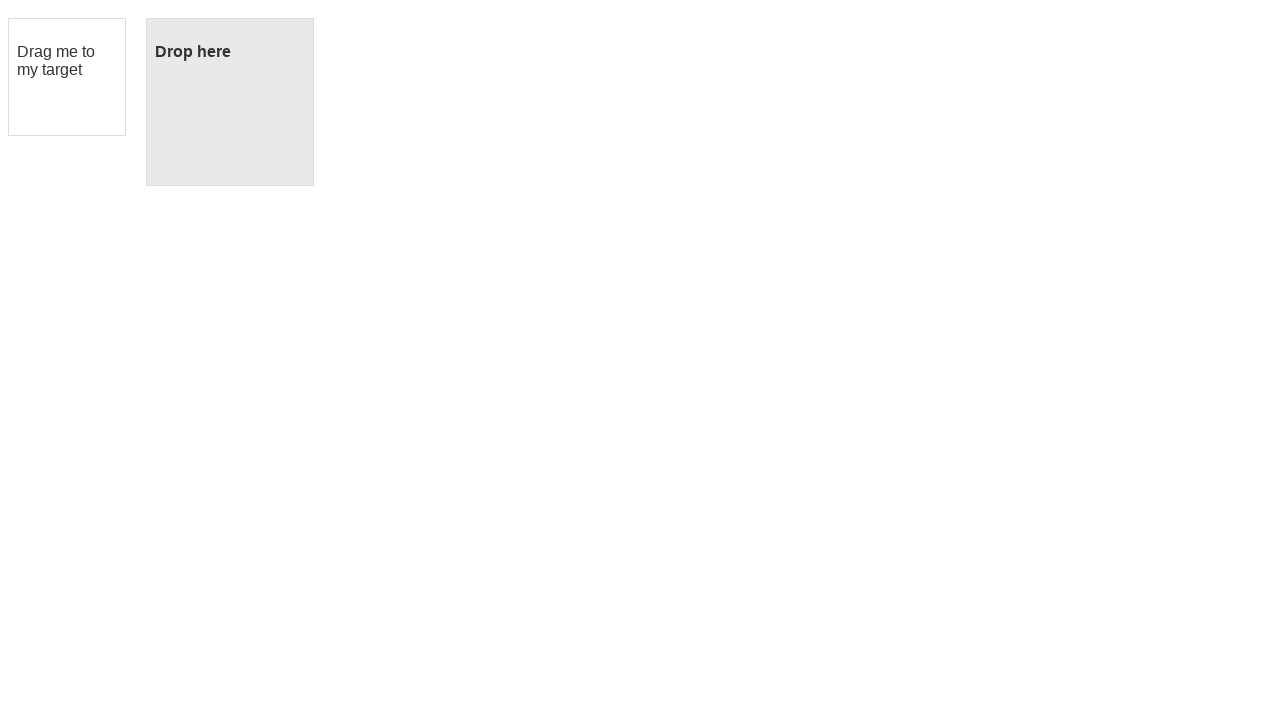

Located the draggable element
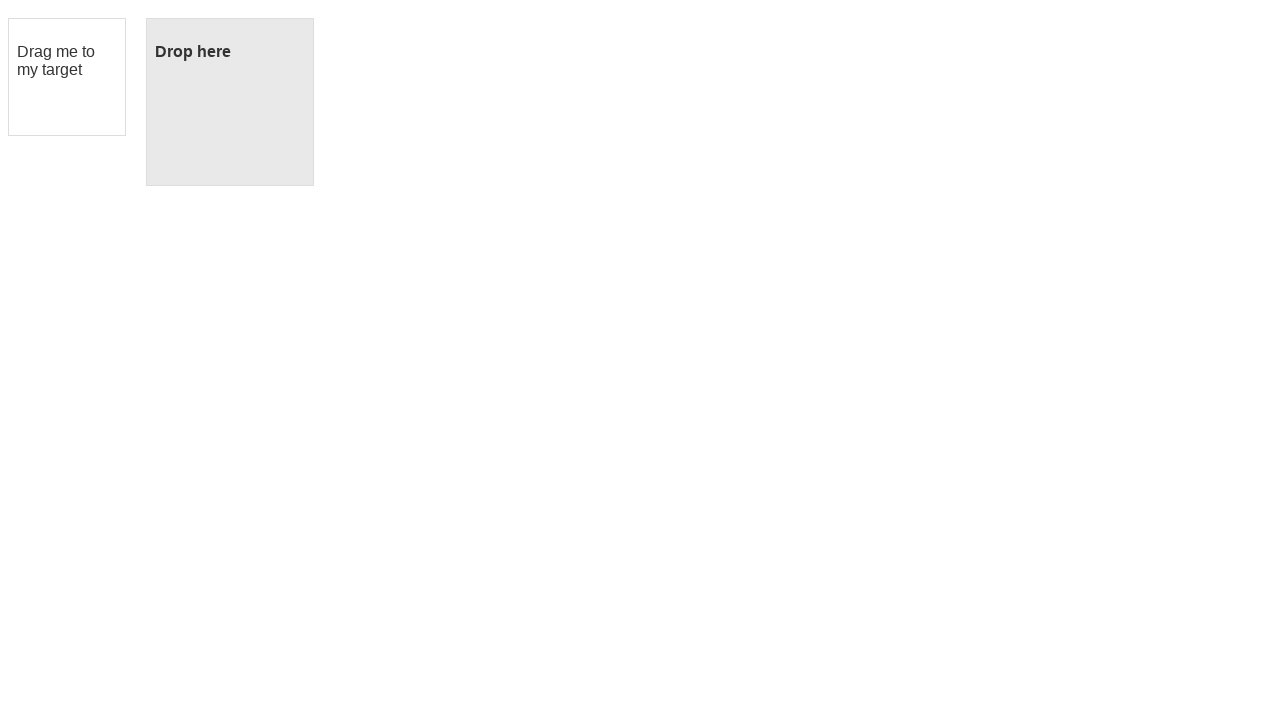

Located the droppable target element
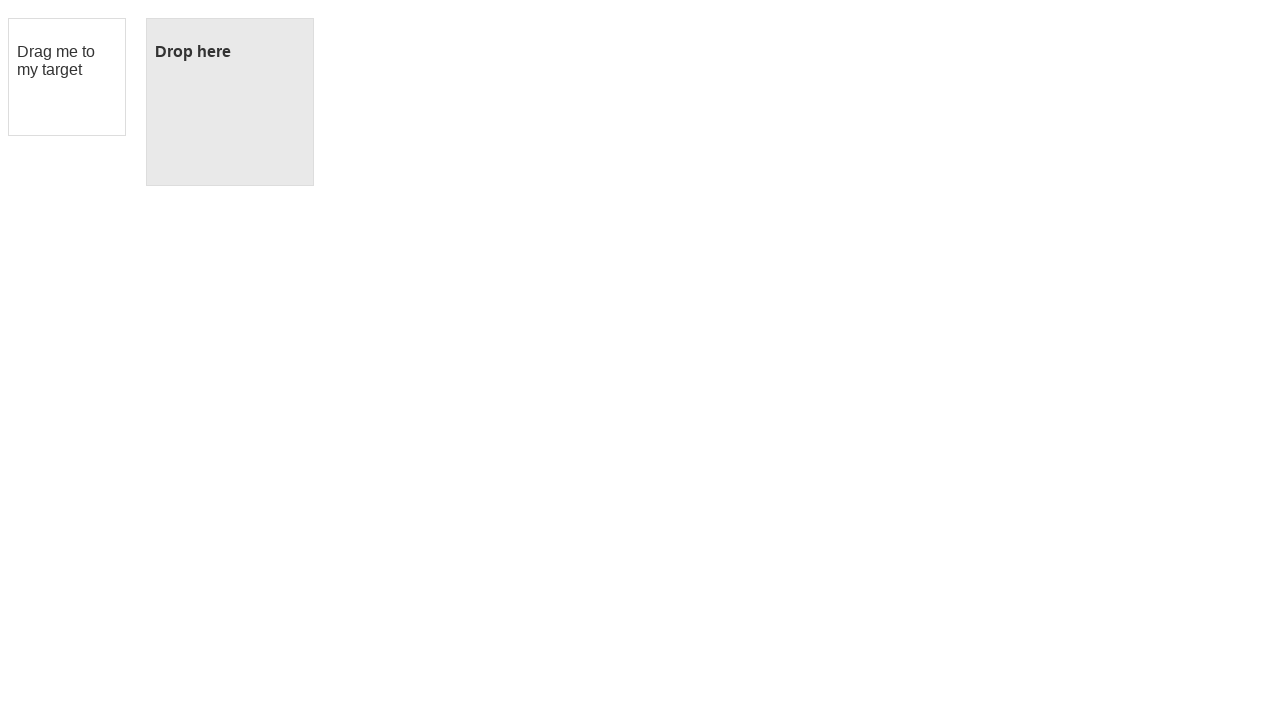

Dragged the draggable element onto the droppable target at (230, 102)
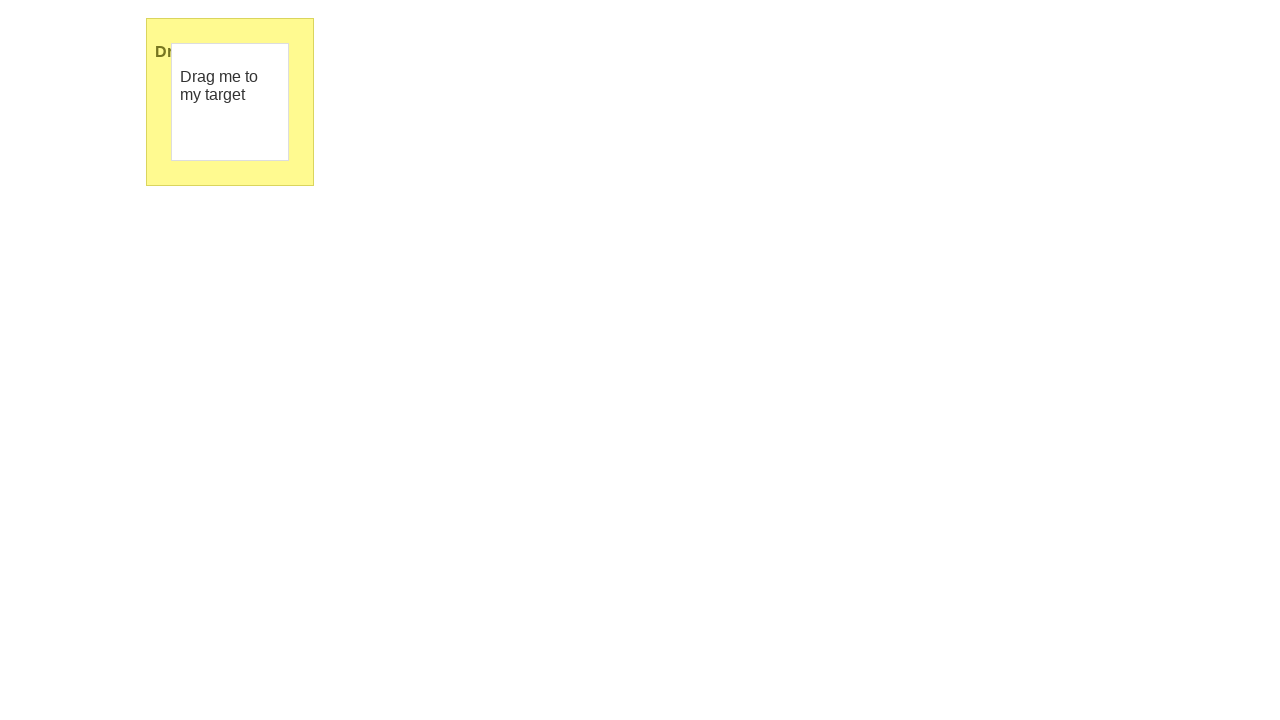

Waited for drop animation to complete
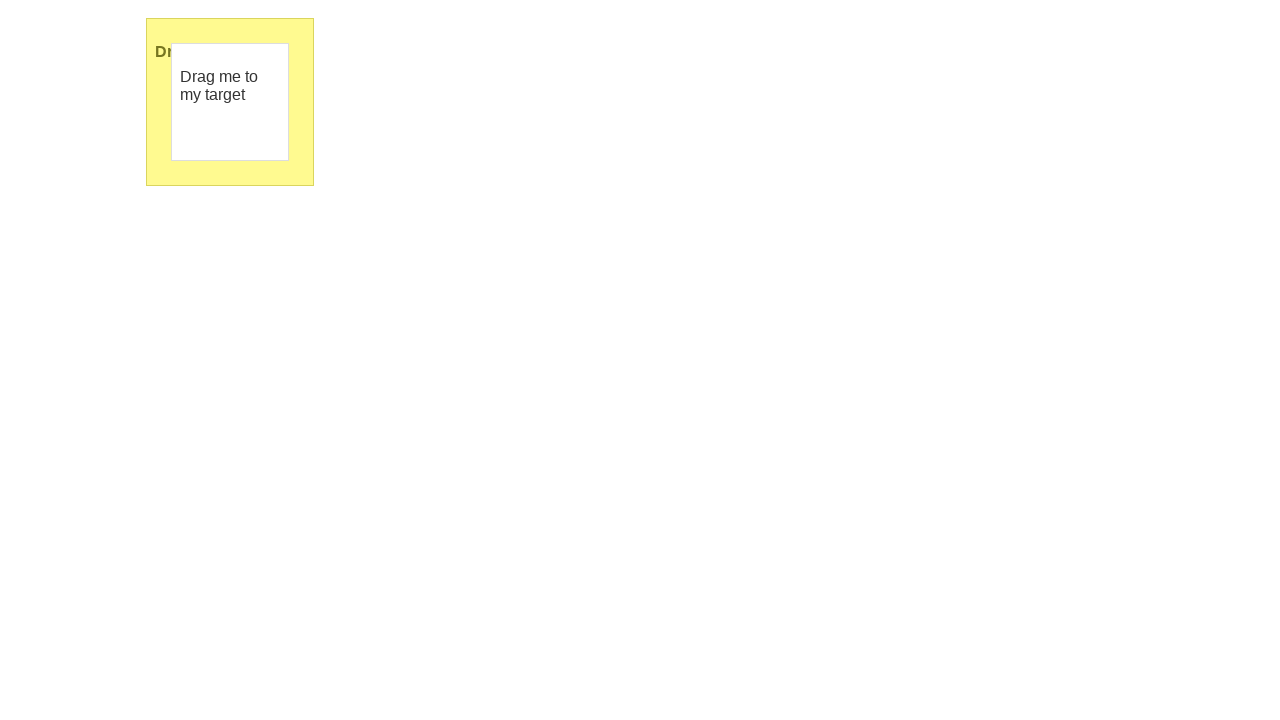

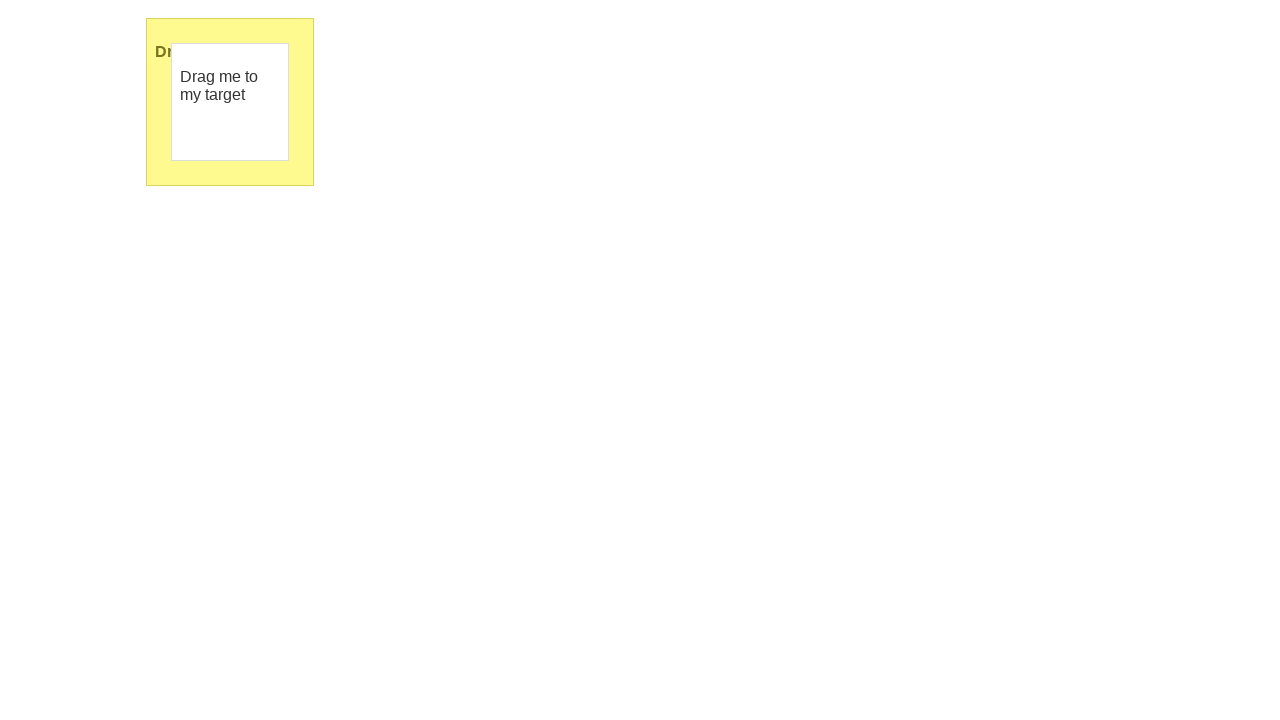